Tests e-commerce functionality by searching for specific vegetables (Cucumber, Brocolli, Beetroot) from a product list and adding them to the cart

Starting URL: https://rahulshettyacademy.com/SeleniumPractise

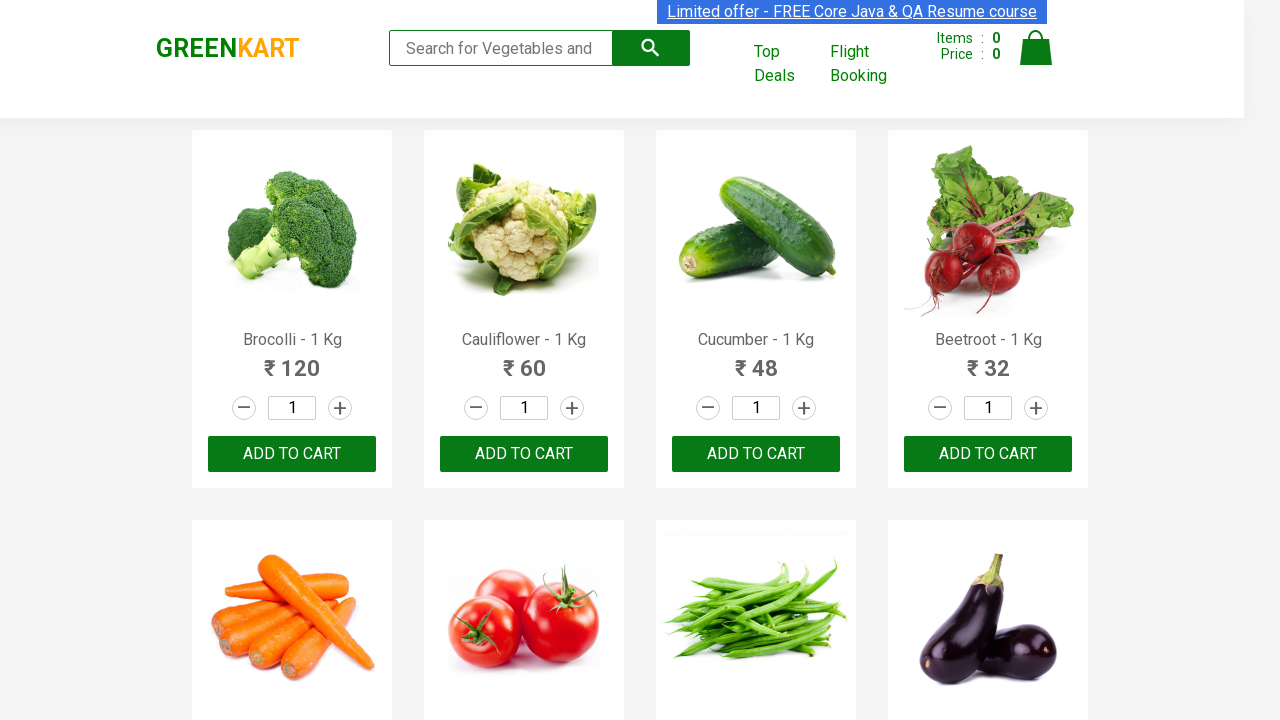

Waited for product list to load
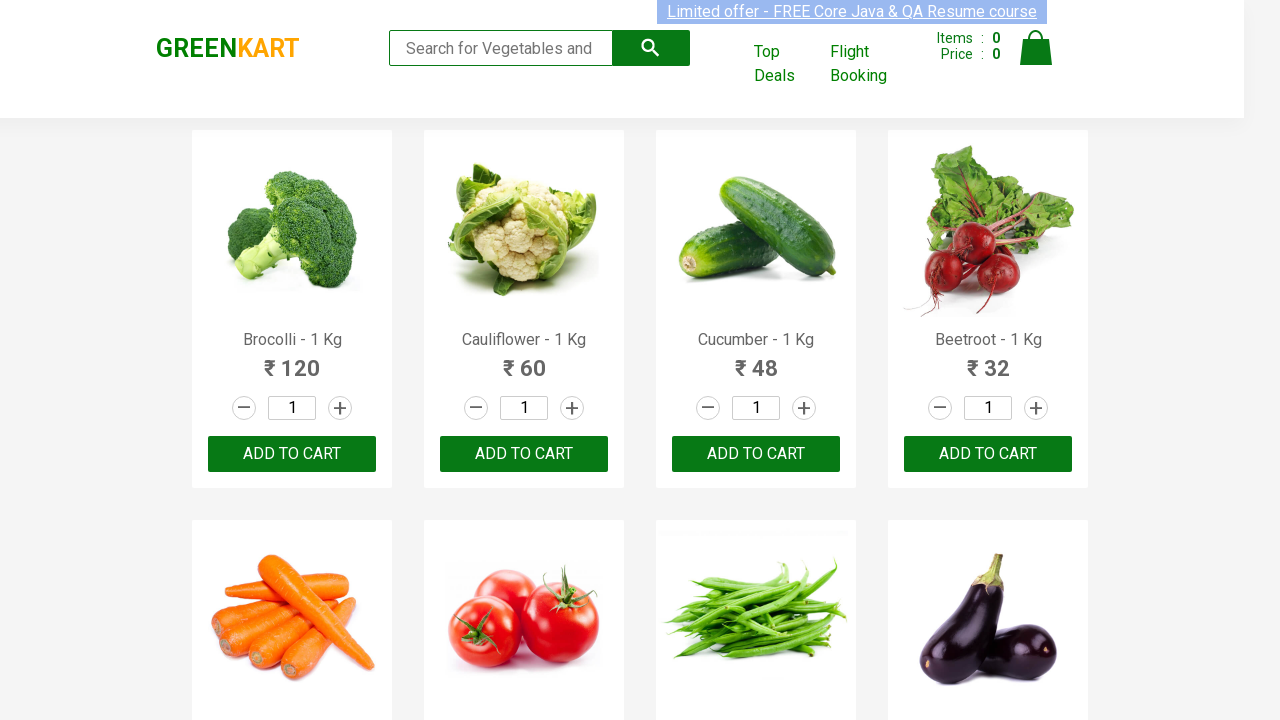

Retrieved all product elements from page
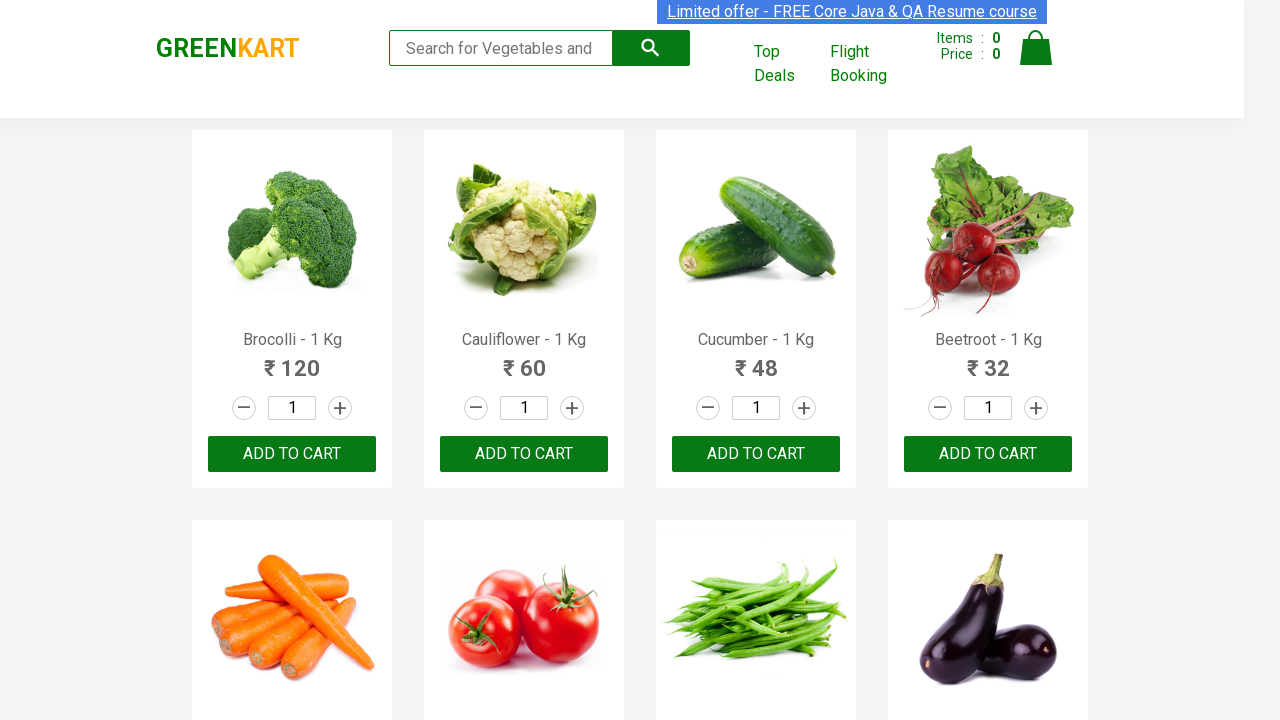

Added Brocolli to cart (1 of 3 items) at (292, 454) on xpath=//div[@class='product-action']/button >> nth=0
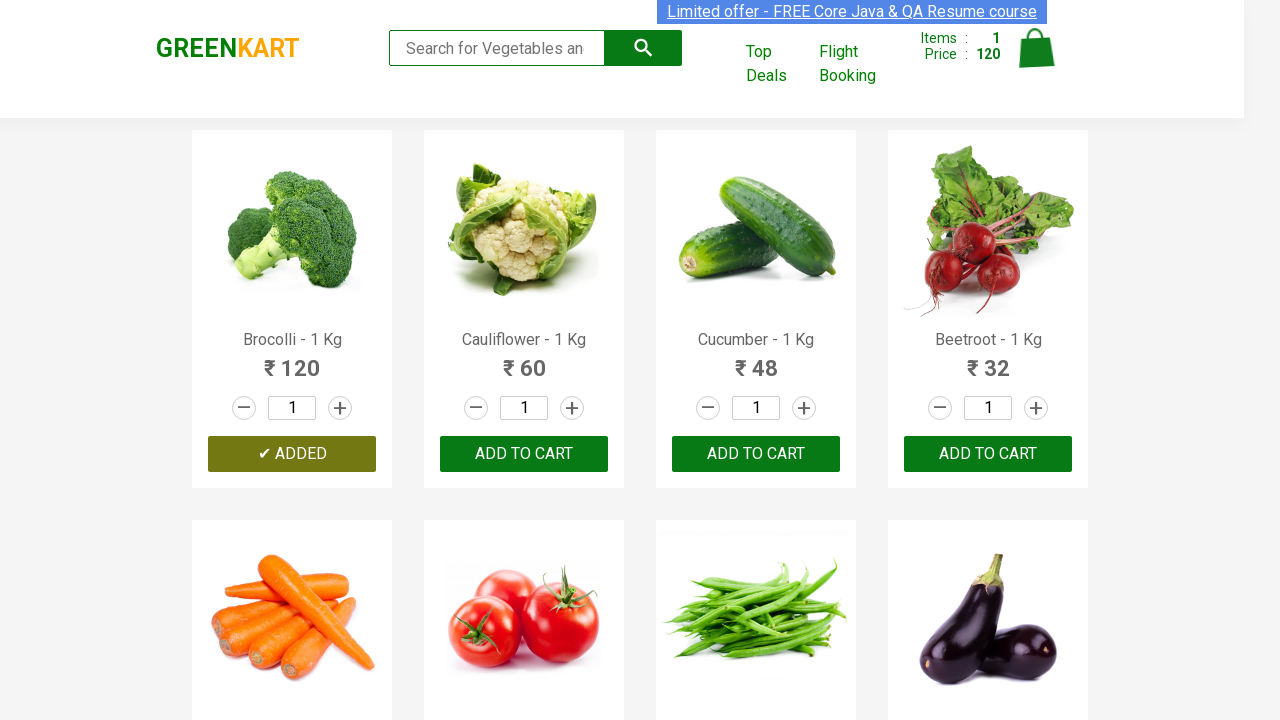

Added Cucumber to cart (2 of 3 items) at (756, 454) on xpath=//div[@class='product-action']/button >> nth=2
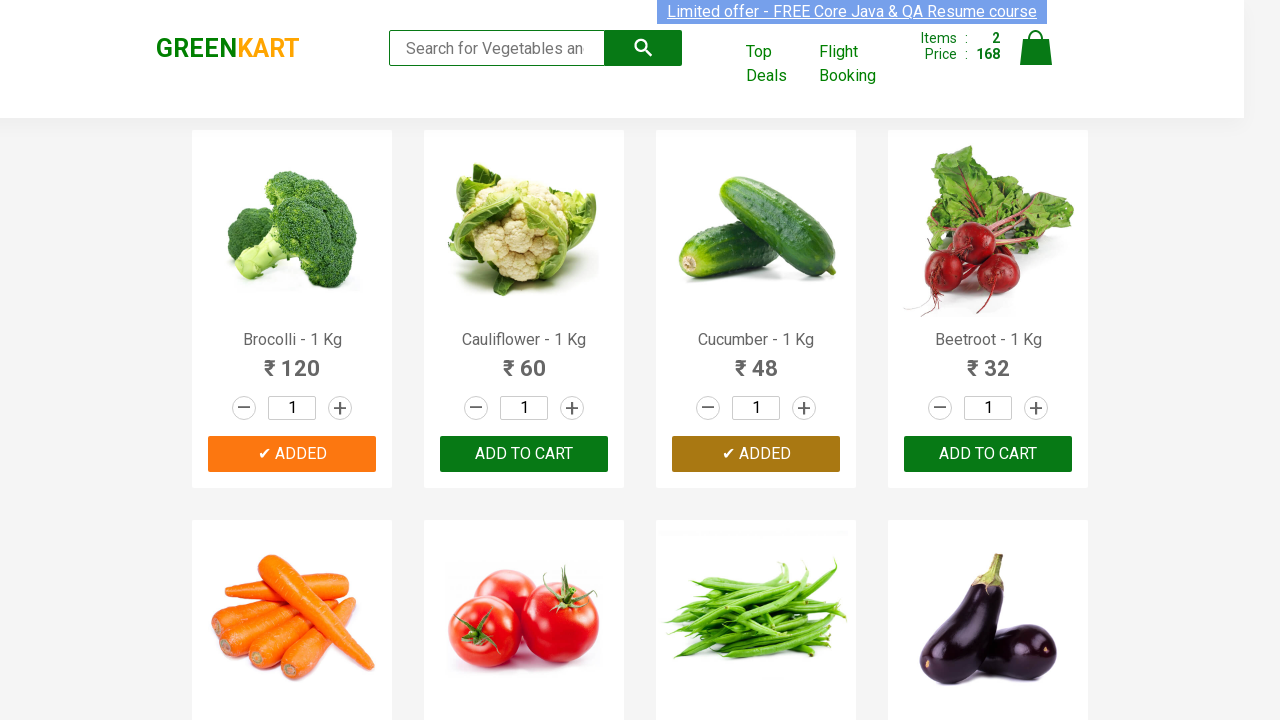

Added Beetroot to cart (3 of 3 items) at (988, 454) on xpath=//div[@class='product-action']/button >> nth=3
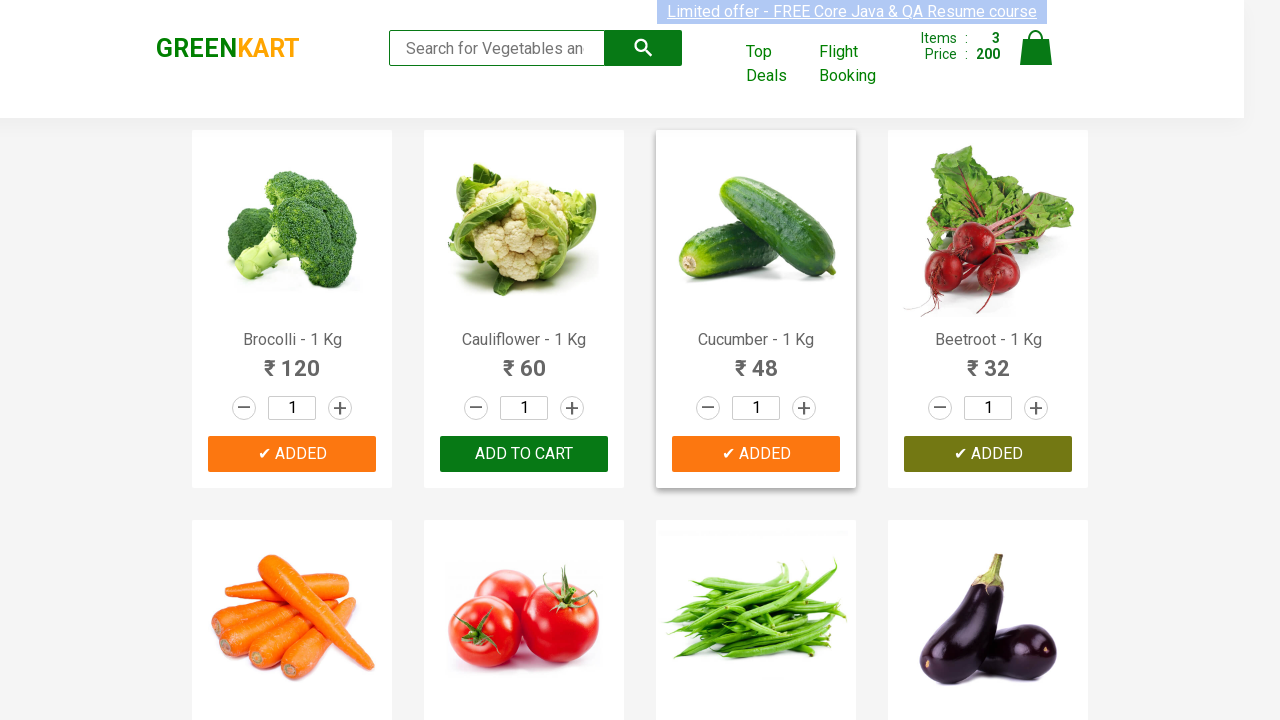

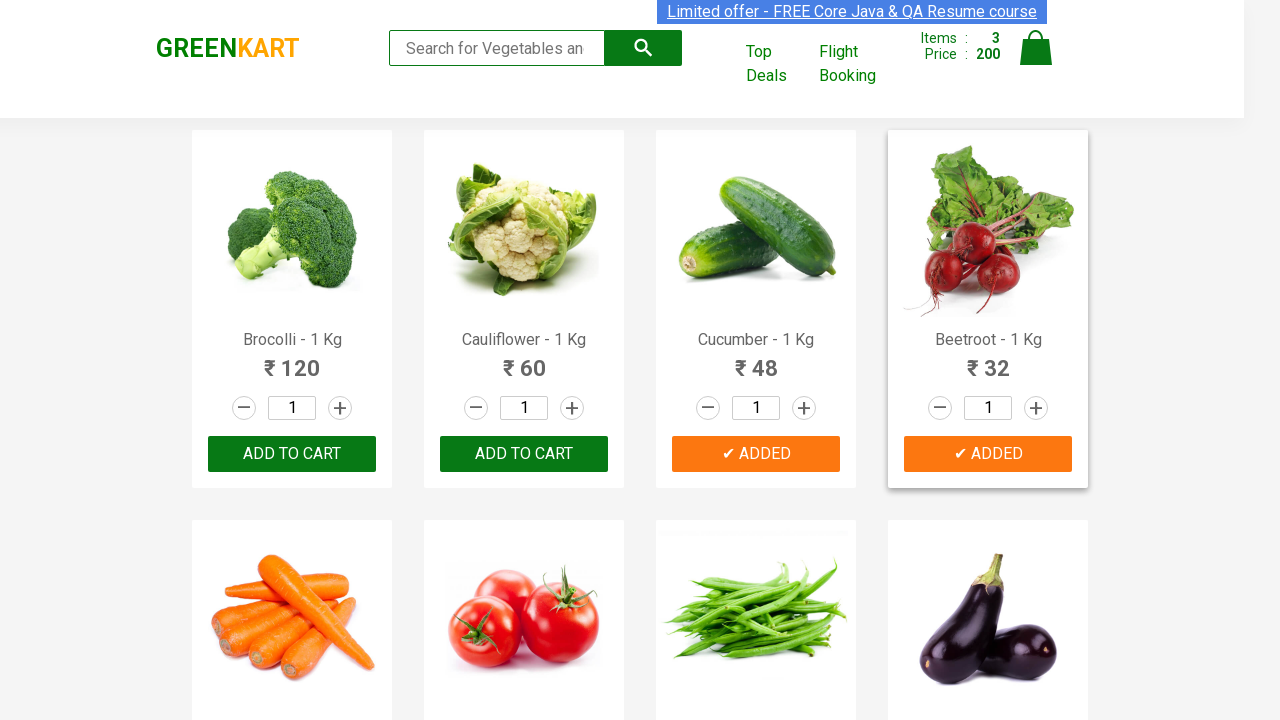